Tests adding a product with all fields filled including name, price, category, and condition, then submitting the form.

Starting URL: https://skrylexx.github.io/Products_CRUDS/

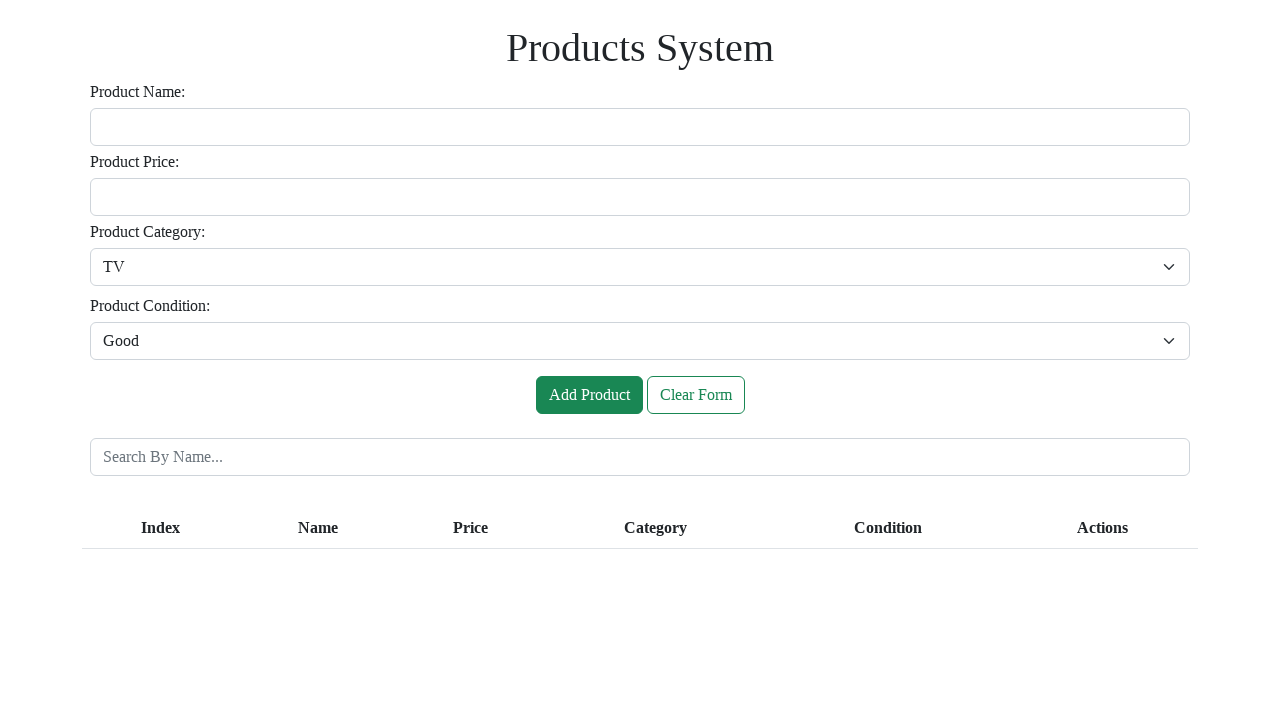

Clicked on name input field at (640, 127) on #inputName
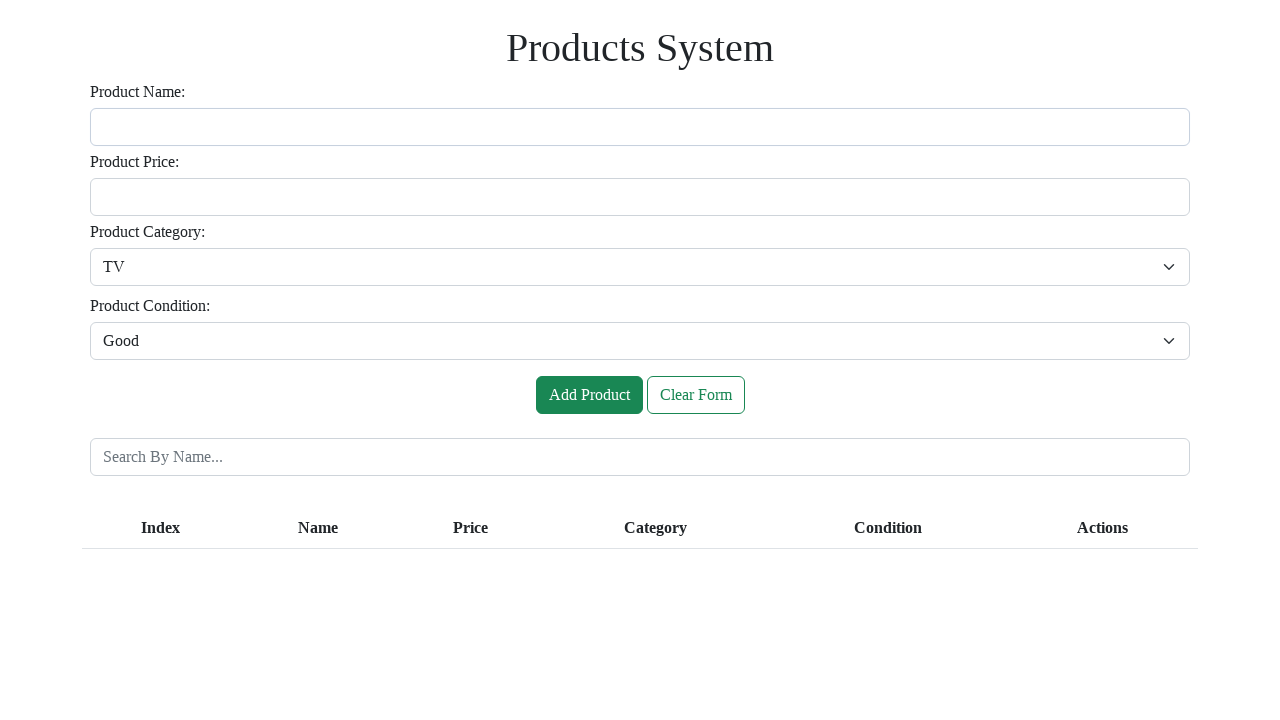

Filled product name field with 'Aaa' on #inputName
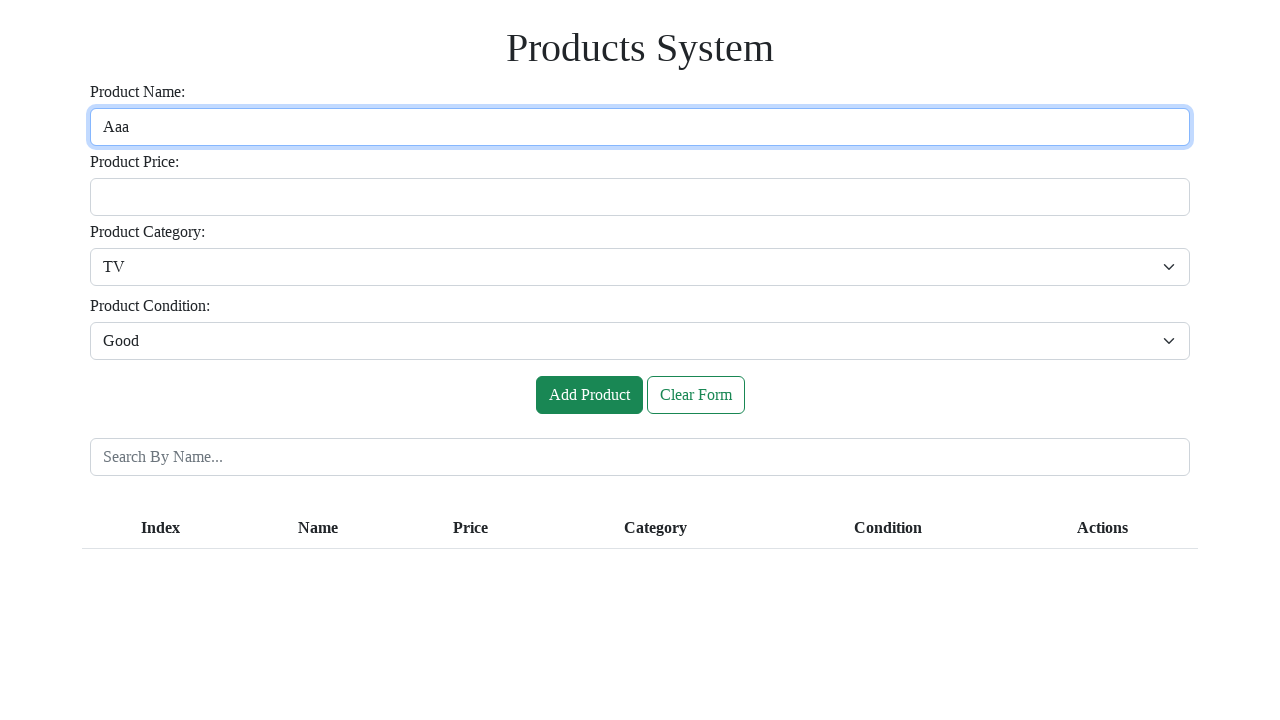

Clicked on price input field at (640, 197) on #inputPrice
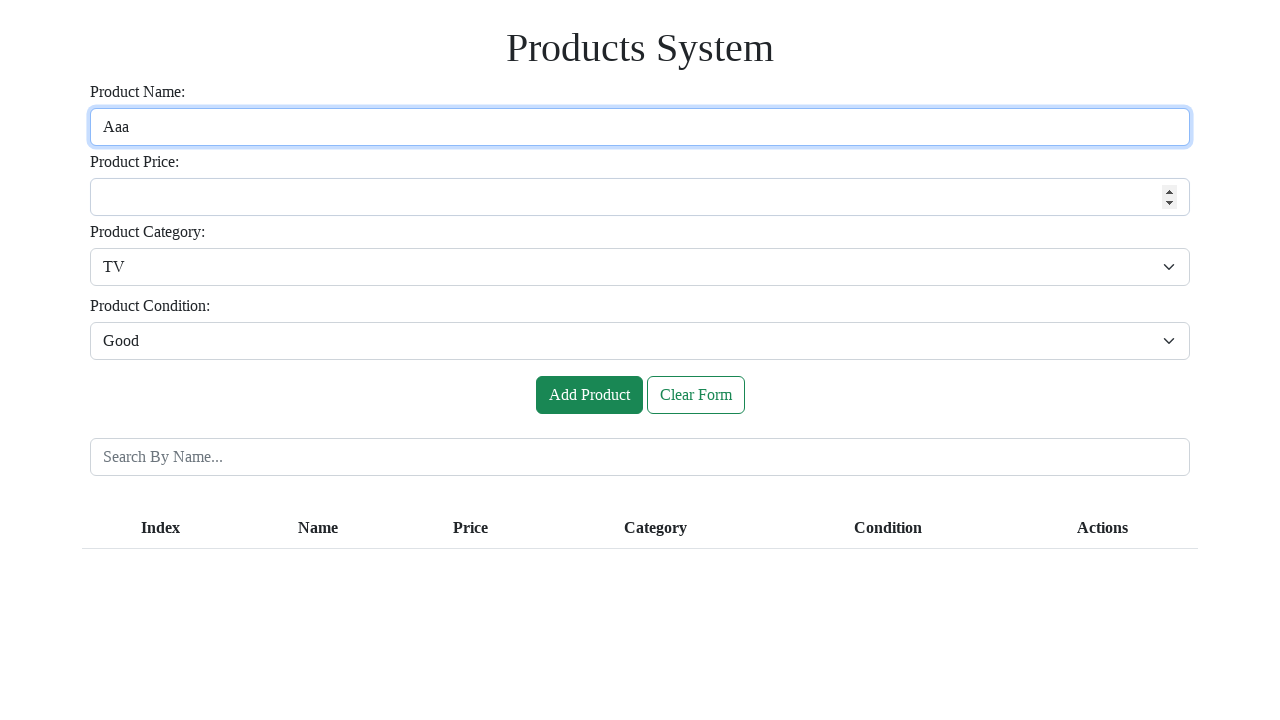

Filled price field with '741' on #inputPrice
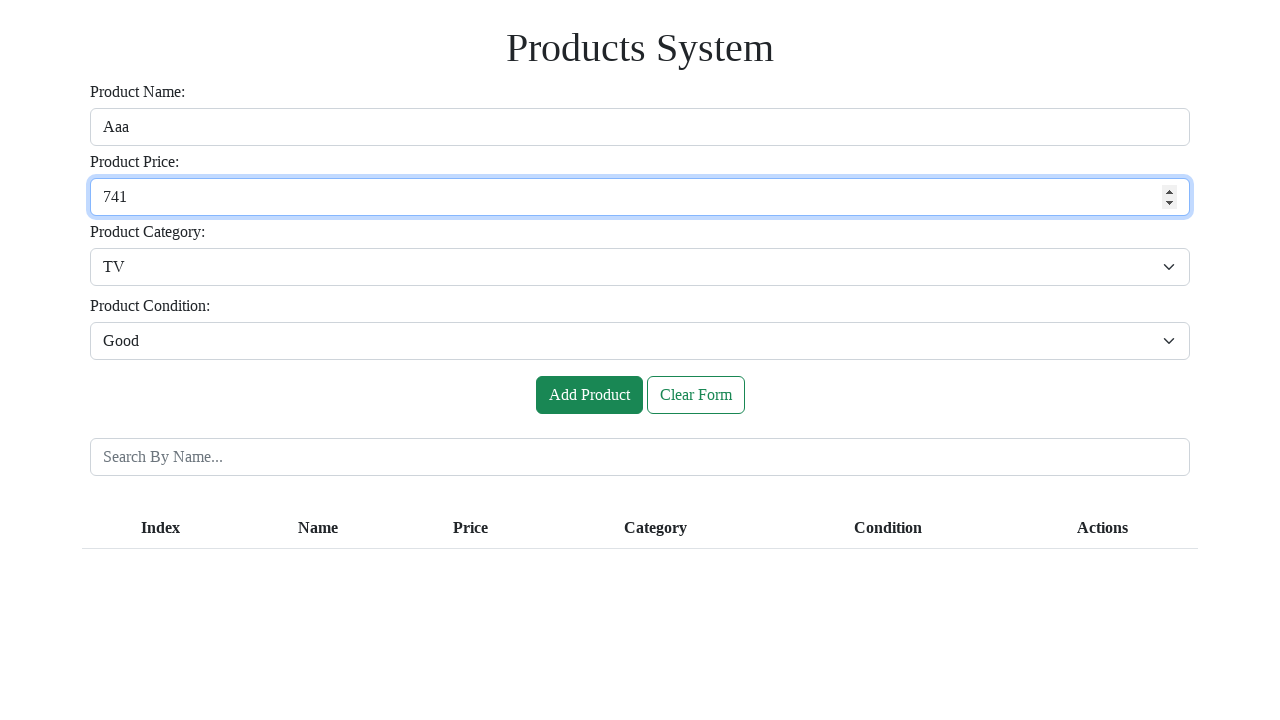

Clicked on category dropdown at (640, 267) on #inputCategory
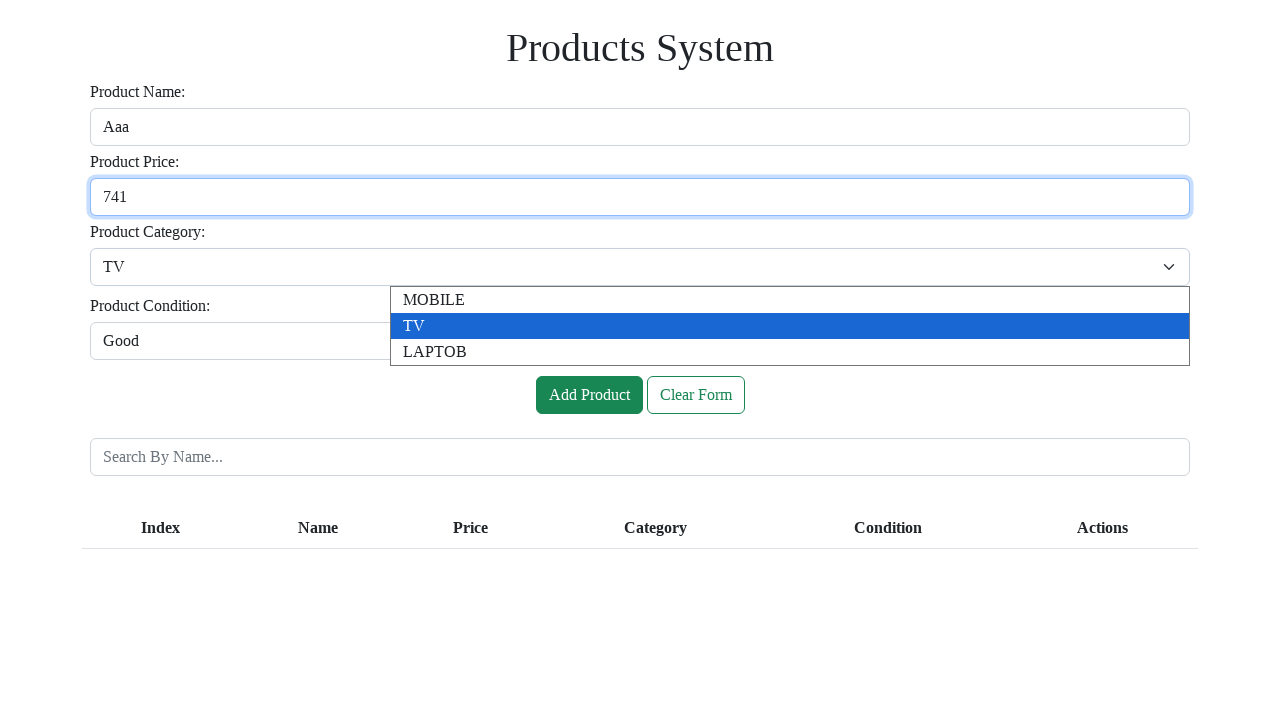

Selected 'MOBILE' category from dropdown on #inputCategory
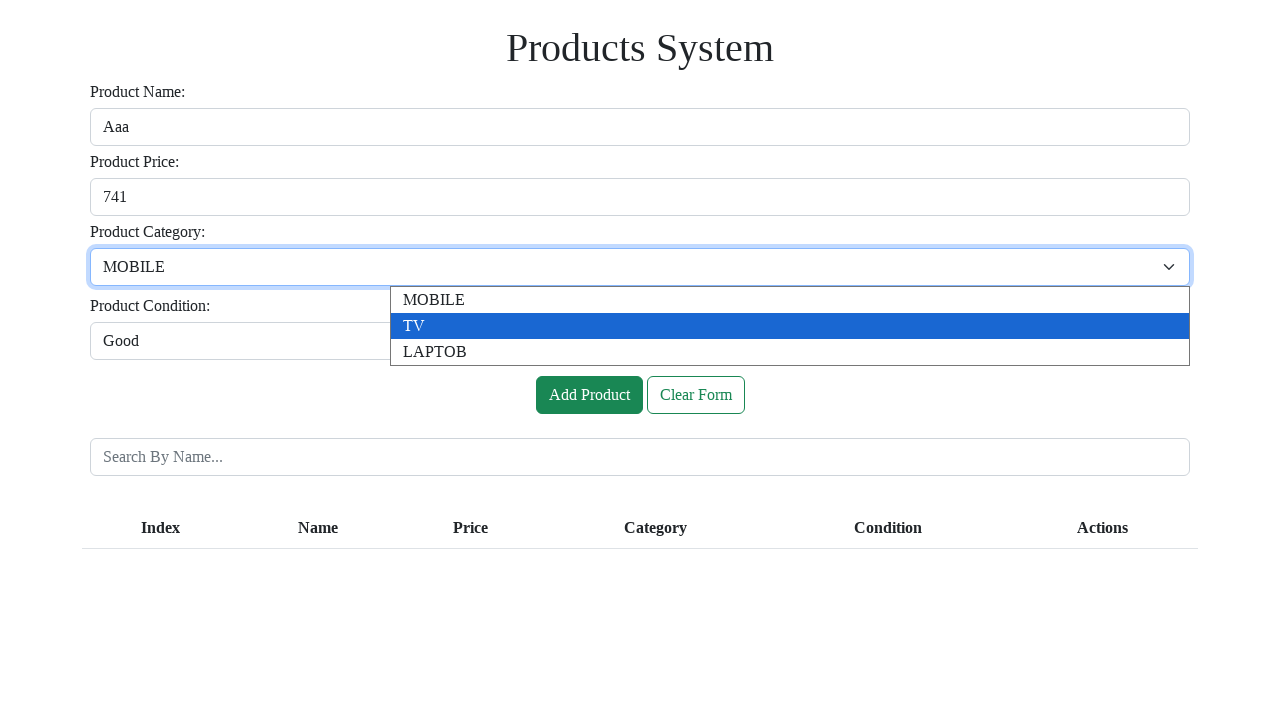

Clicked on condition dropdown at (640, 341) on #inputCondition
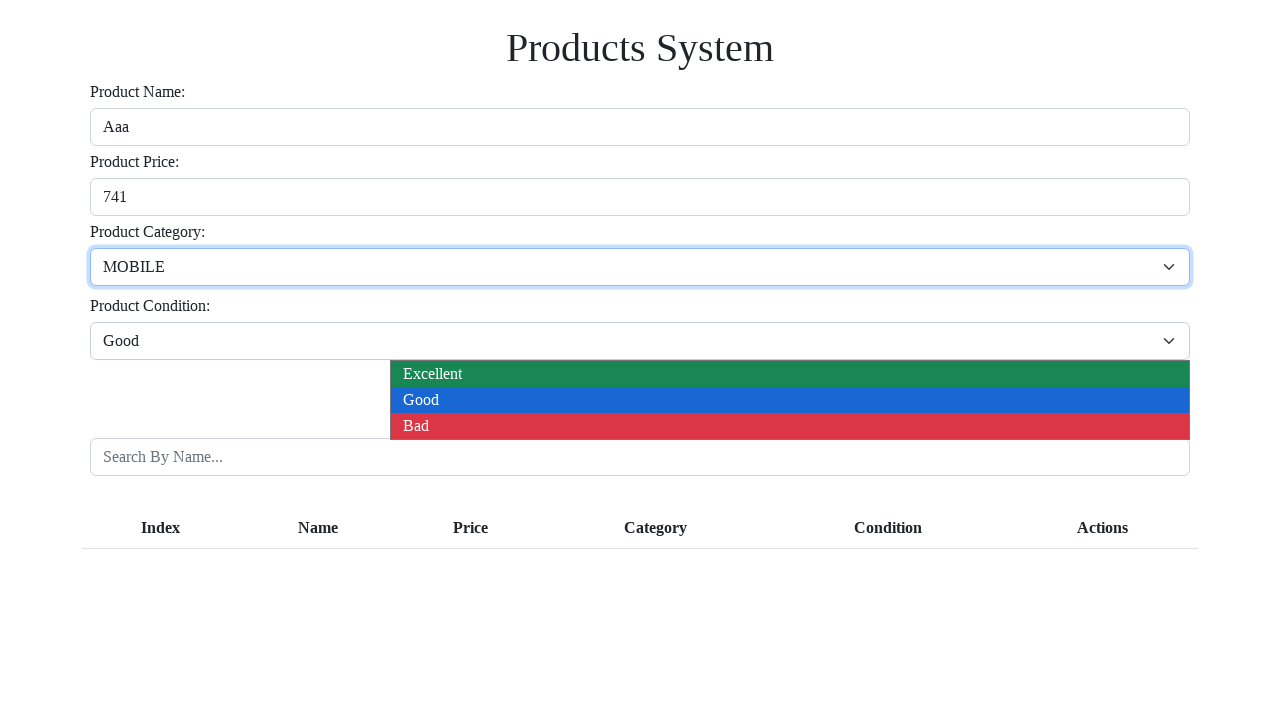

Selected 'Good' condition from dropdown on #inputCondition
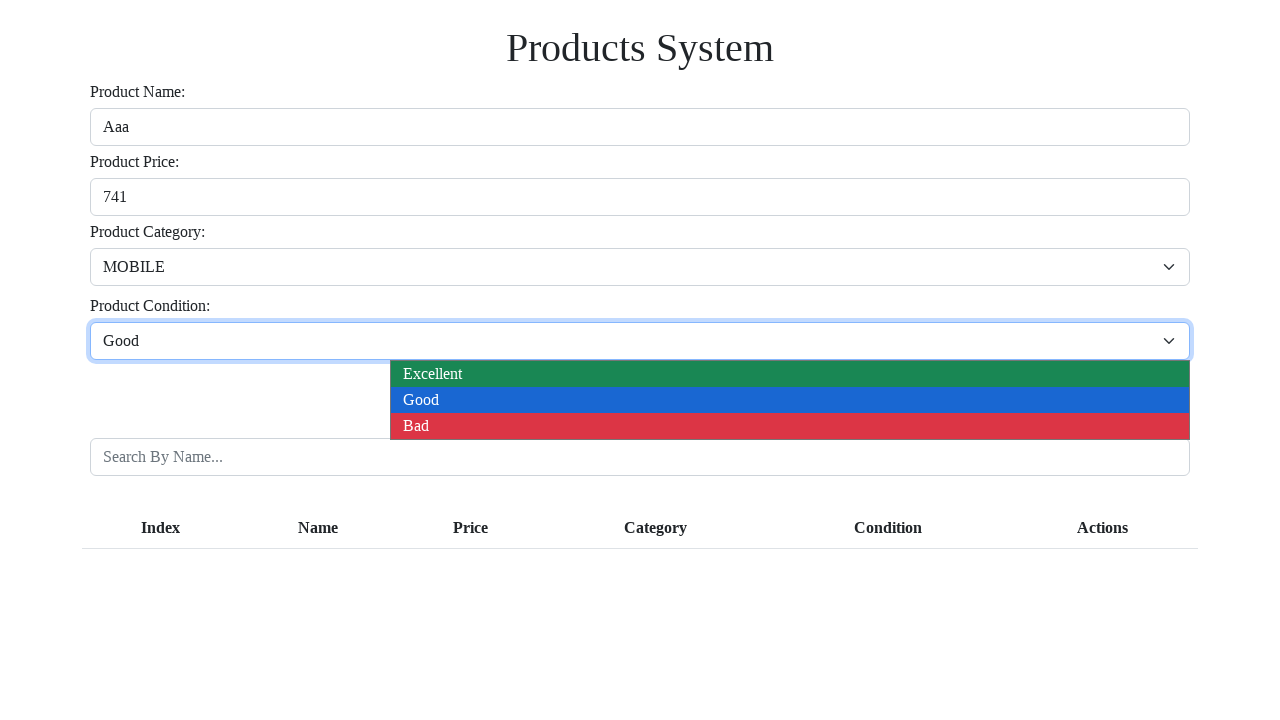

Clicked add button to submit product form at (589, 395) on #btnAdd
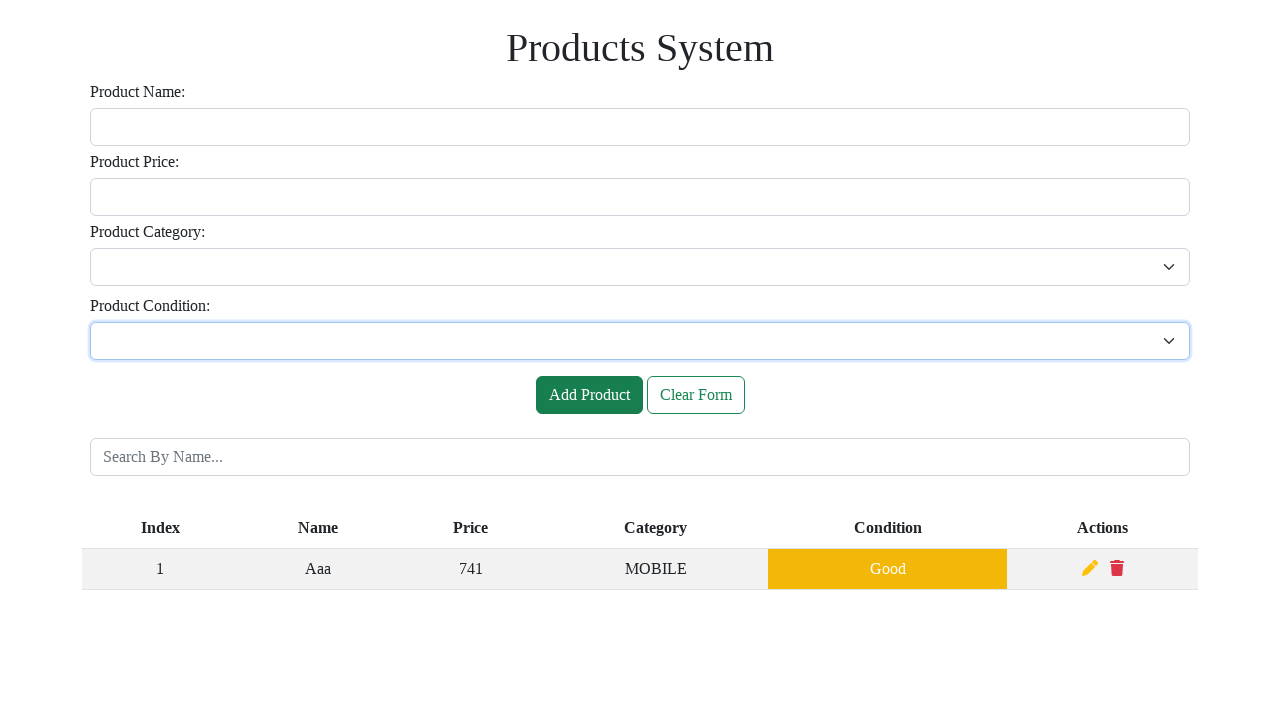

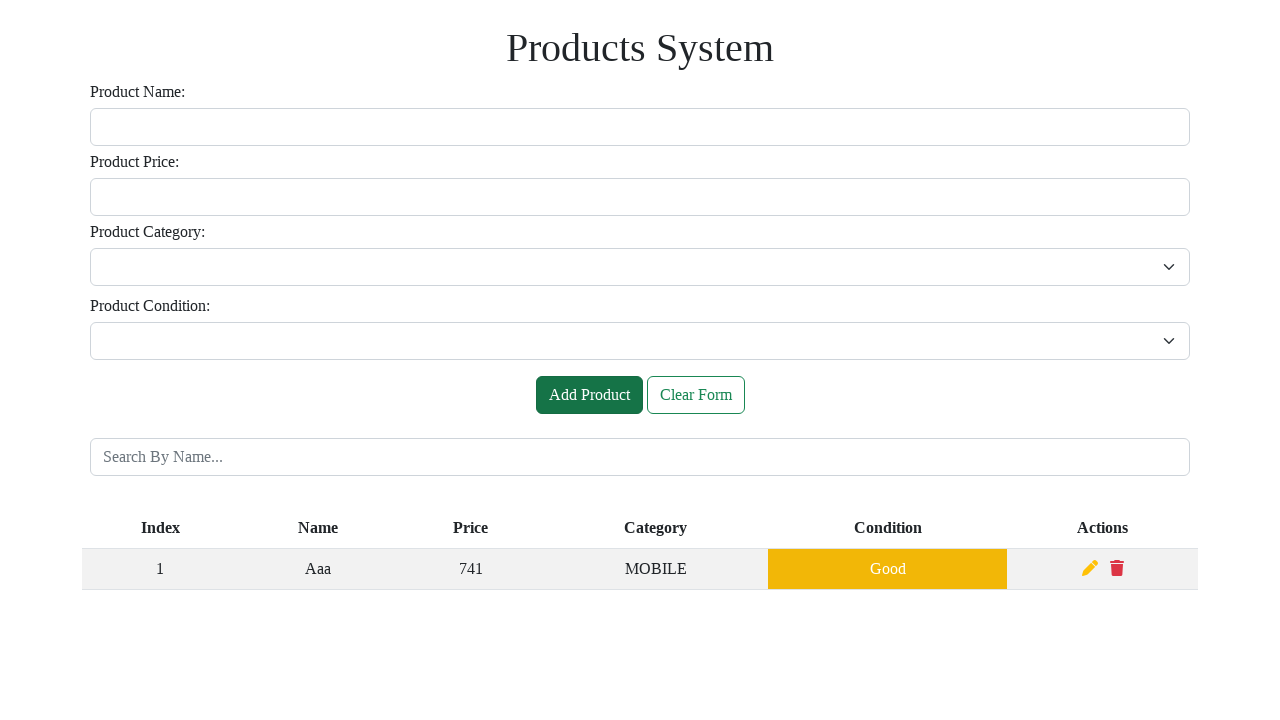